Tests the Add/Remove Elements functionality by navigating to the page, adding two elements, then deleting them

Starting URL: http://the-internet.herokuapp.com/

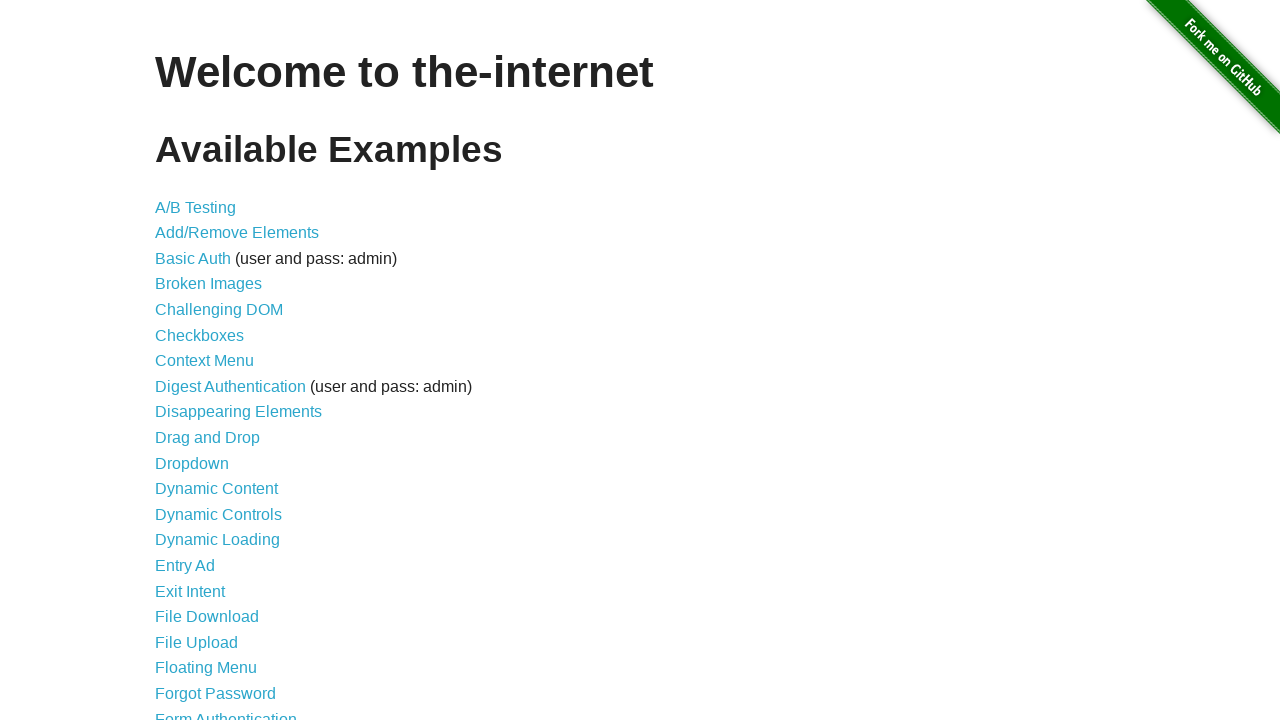

Clicked on Add/Remove Elements link at (237, 233) on a[href='/add_remove_elements/']
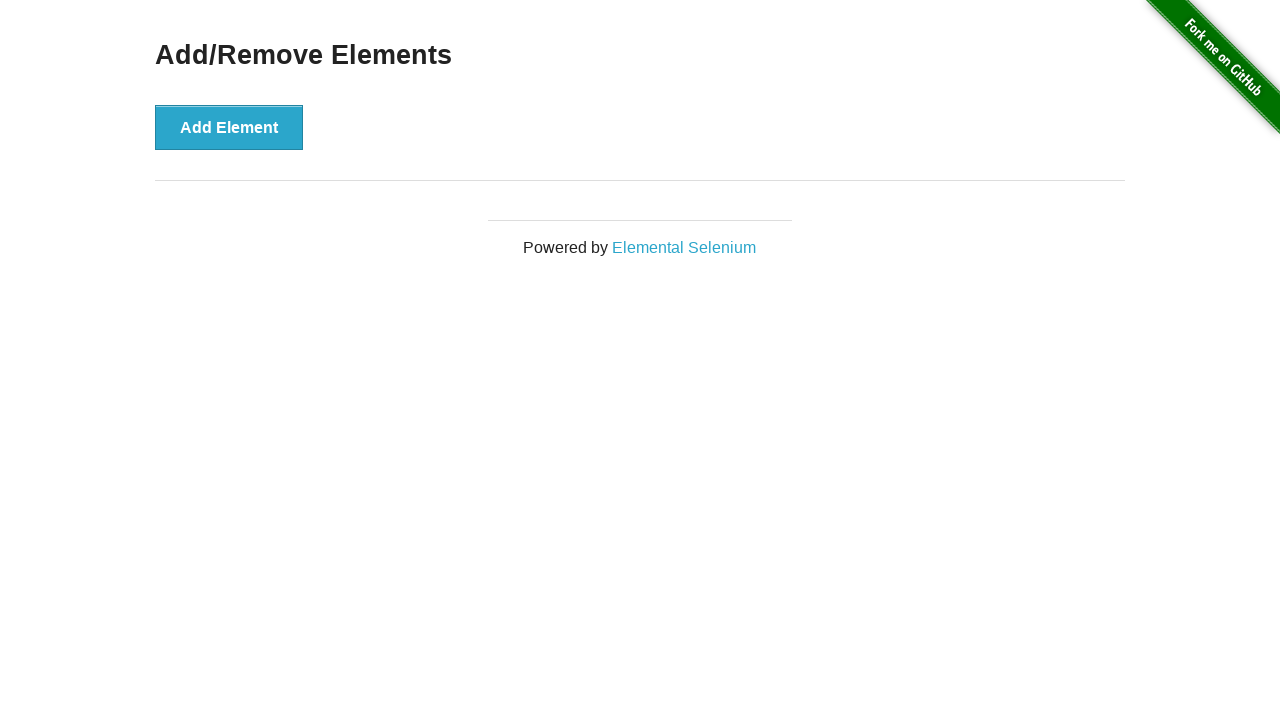

Verified page header displays 'Add/Remove Elements'
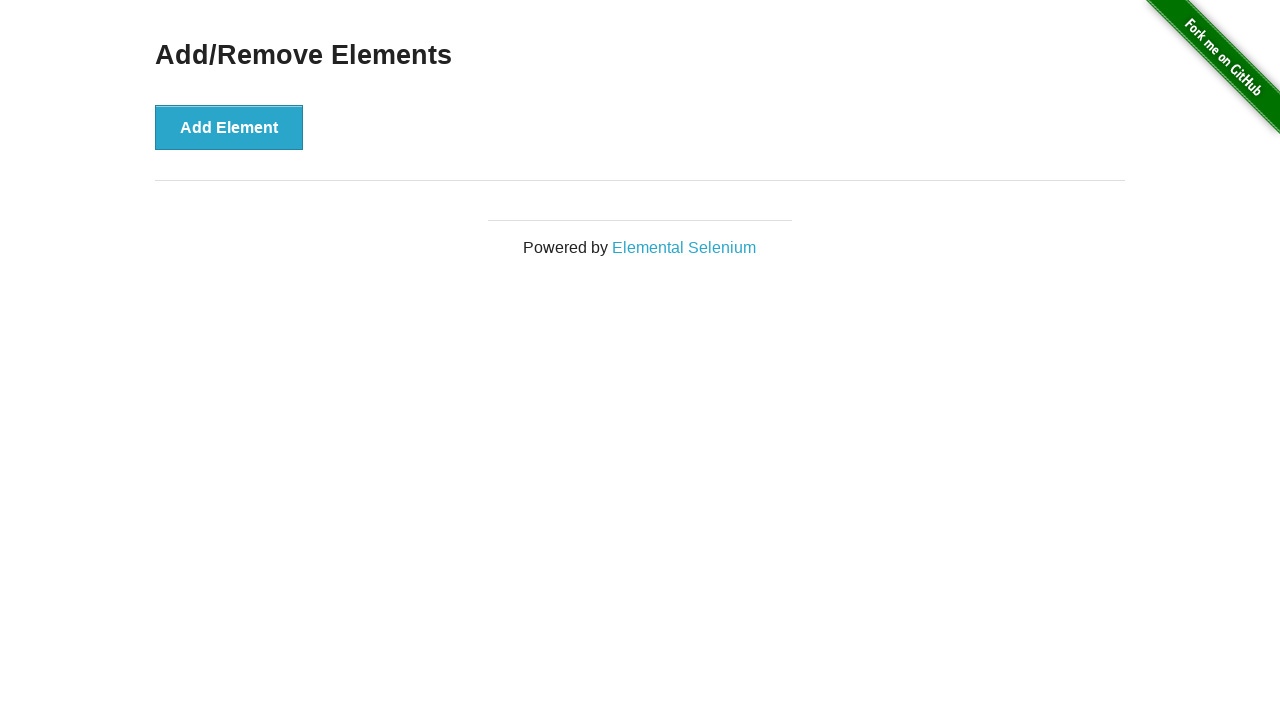

Clicked 'Add Element' button to add first element at (229, 127) on button:has-text('Add Element')
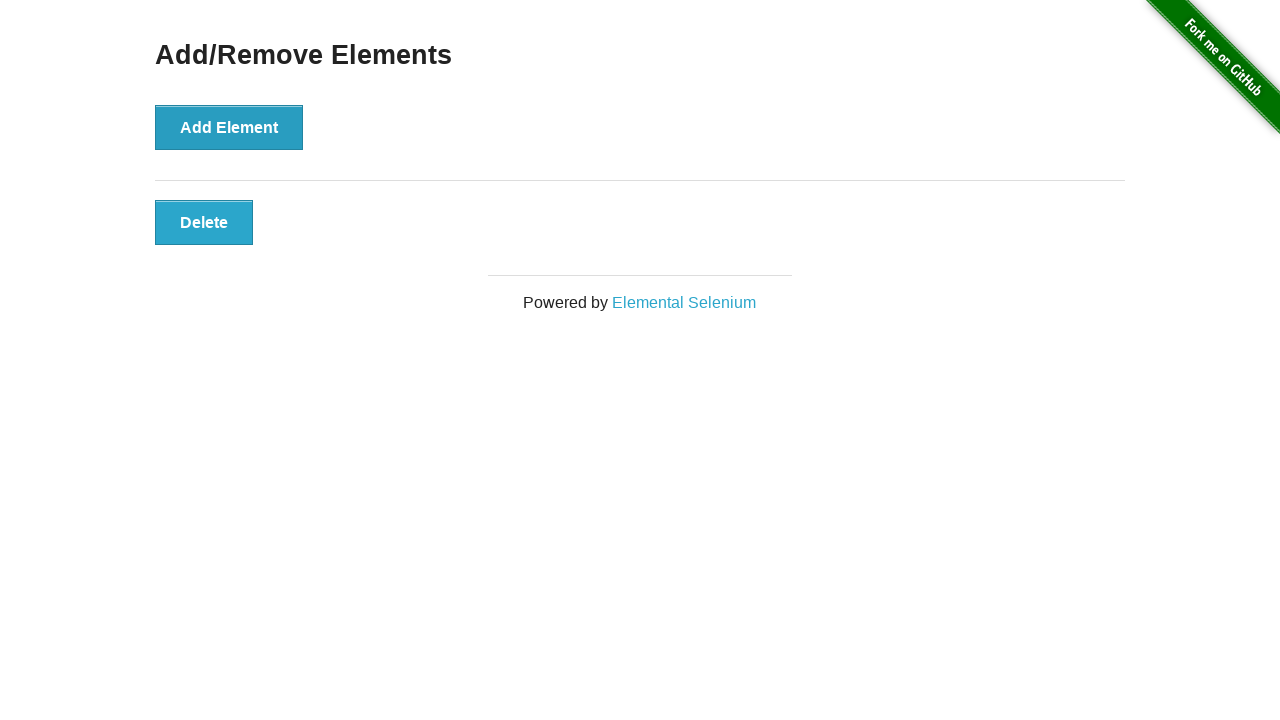

Clicked 'Add Element' button to add second element at (229, 127) on button:has-text('Add Element')
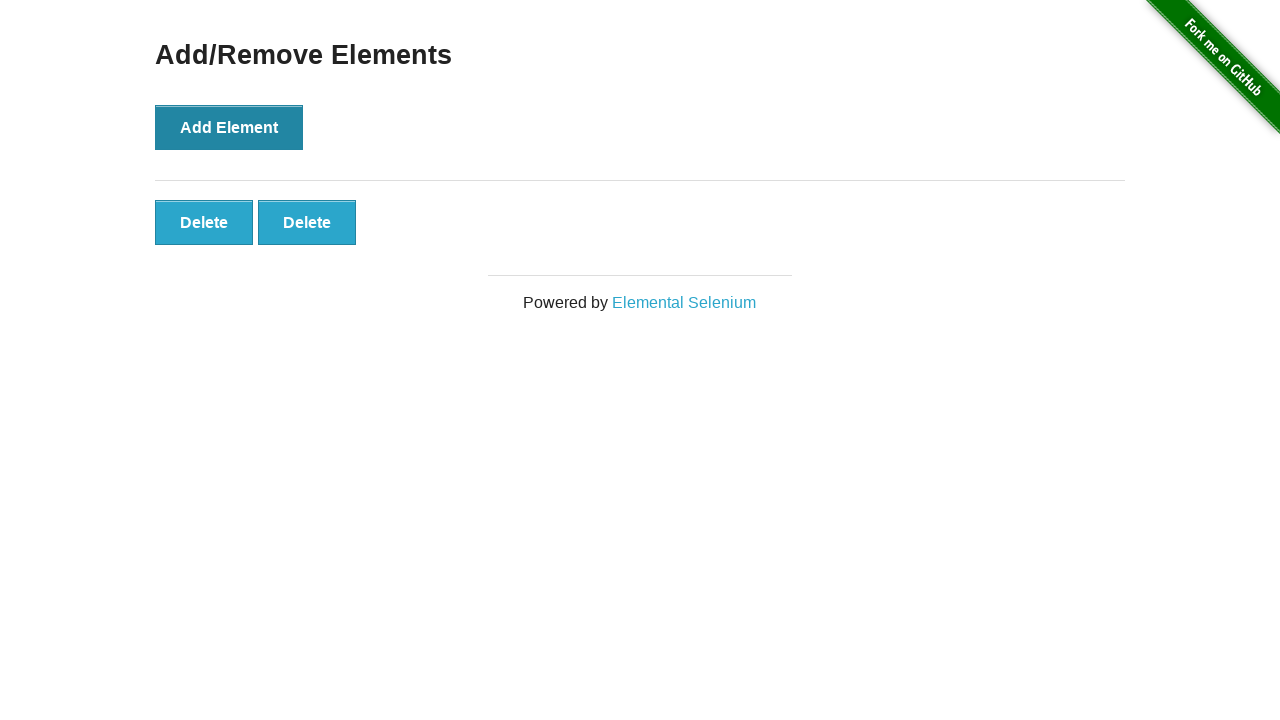

Clicked delete button to remove first element at (204, 222) on .added-manually >> nth=0
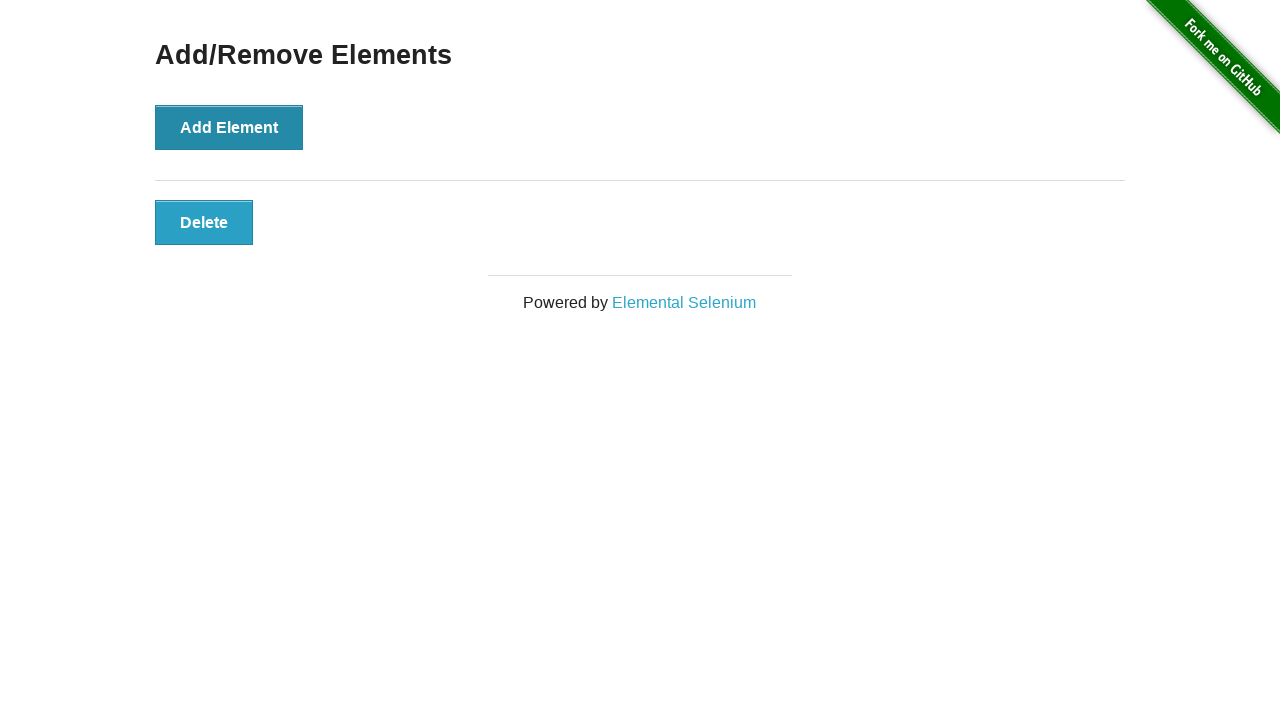

Clicked delete button to remove second element at (204, 222) on .added-manually >> nth=0
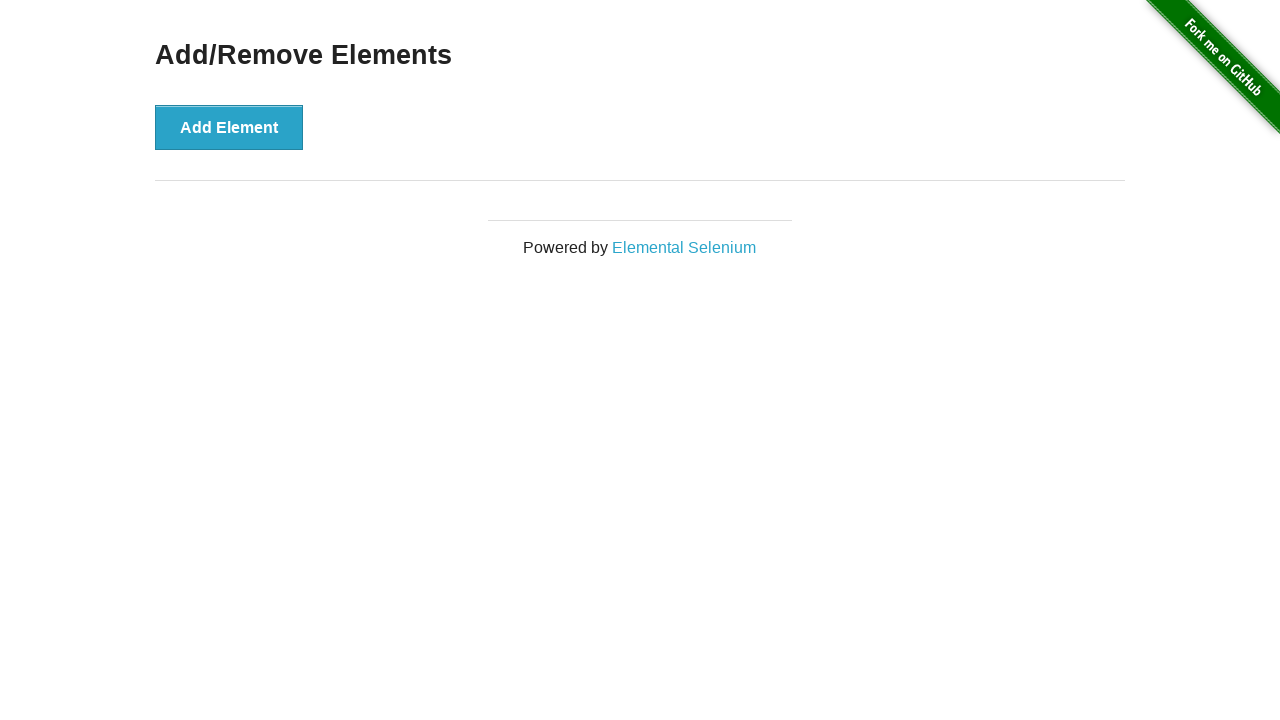

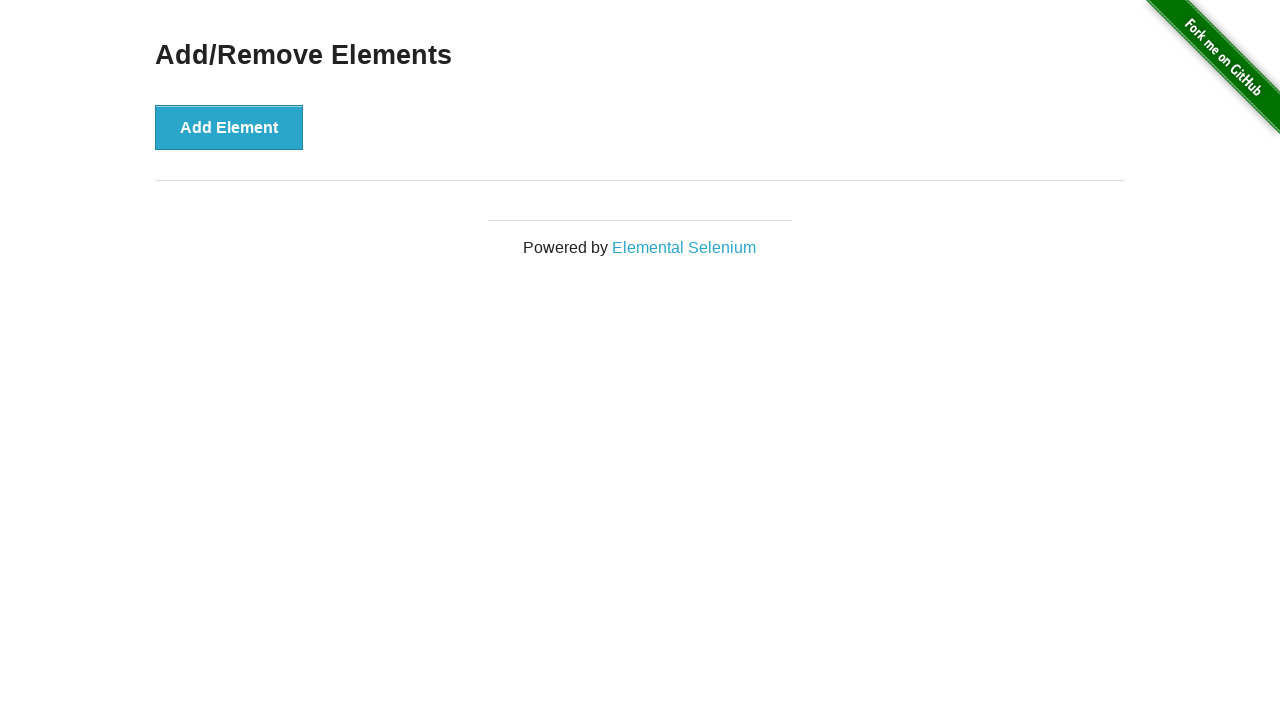